Tests dynamic loading functionality using fluent wait approach - clicks start button and waits for loading indicator to disappear before checking result.

Starting URL: http://the-internet.herokuapp.com/dynamic_loading/1

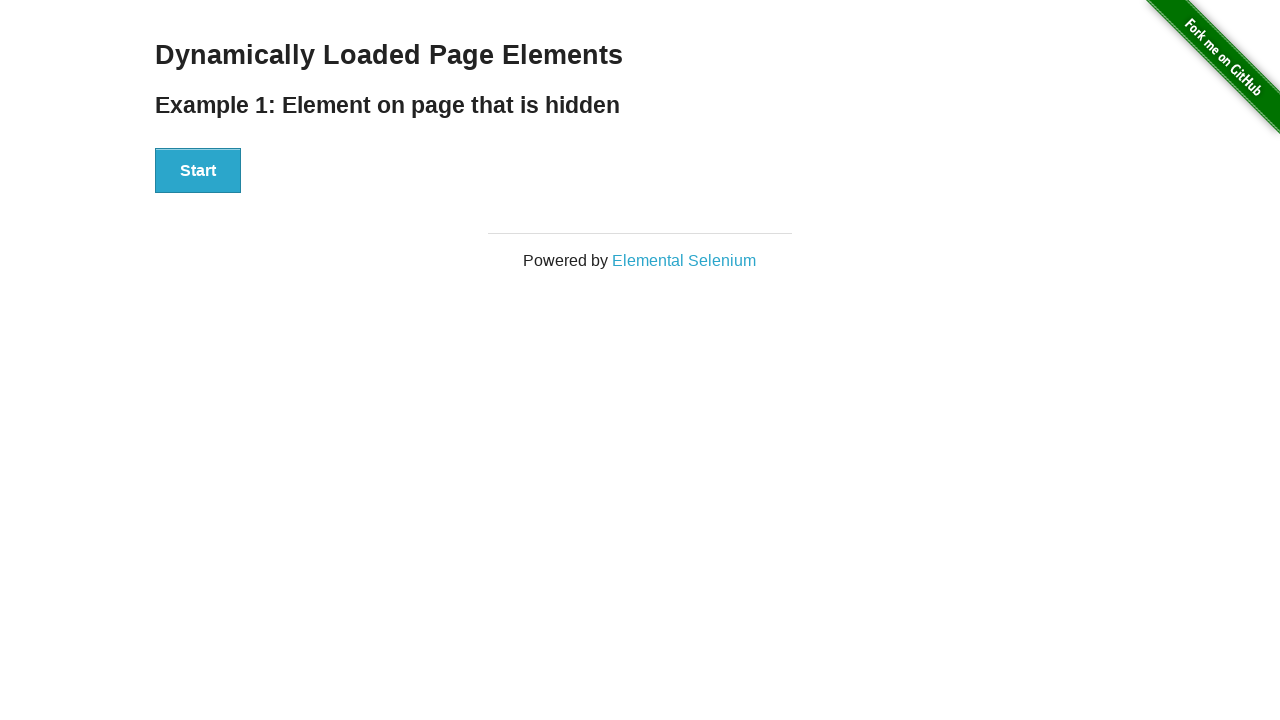

Clicked start button to trigger dynamic loading at (198, 171) on #start button
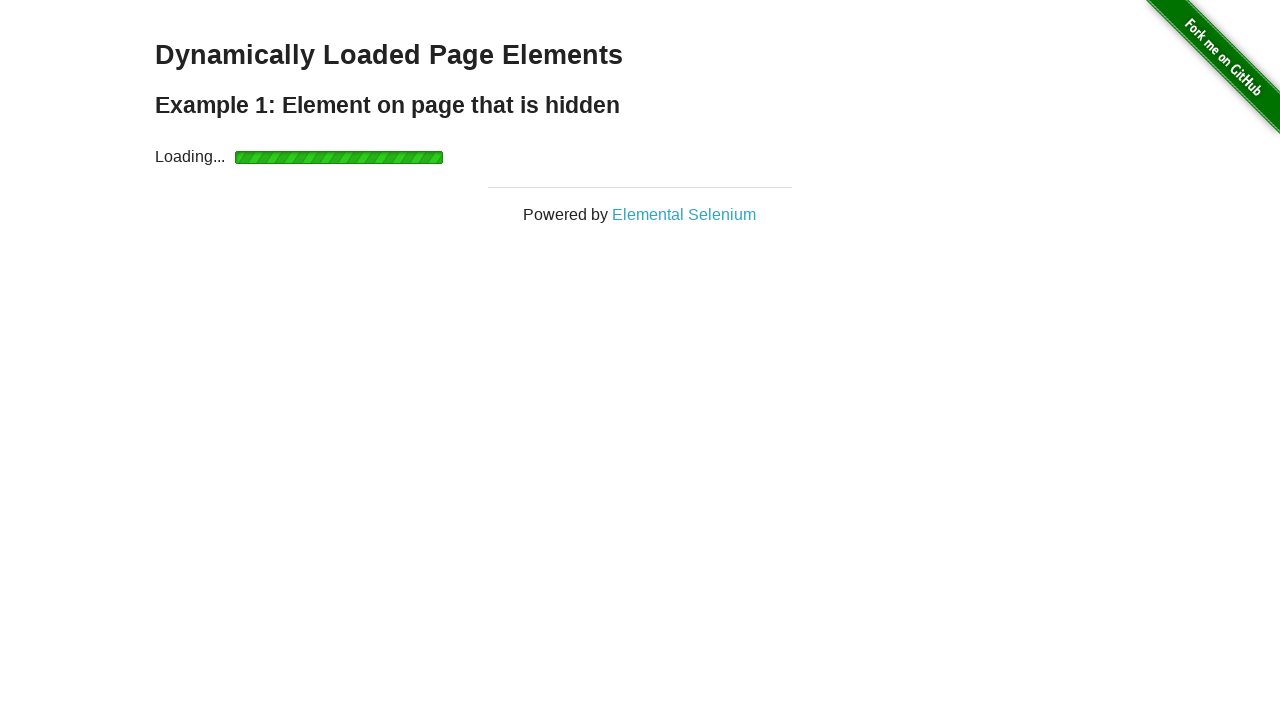

Loading indicator disappeared
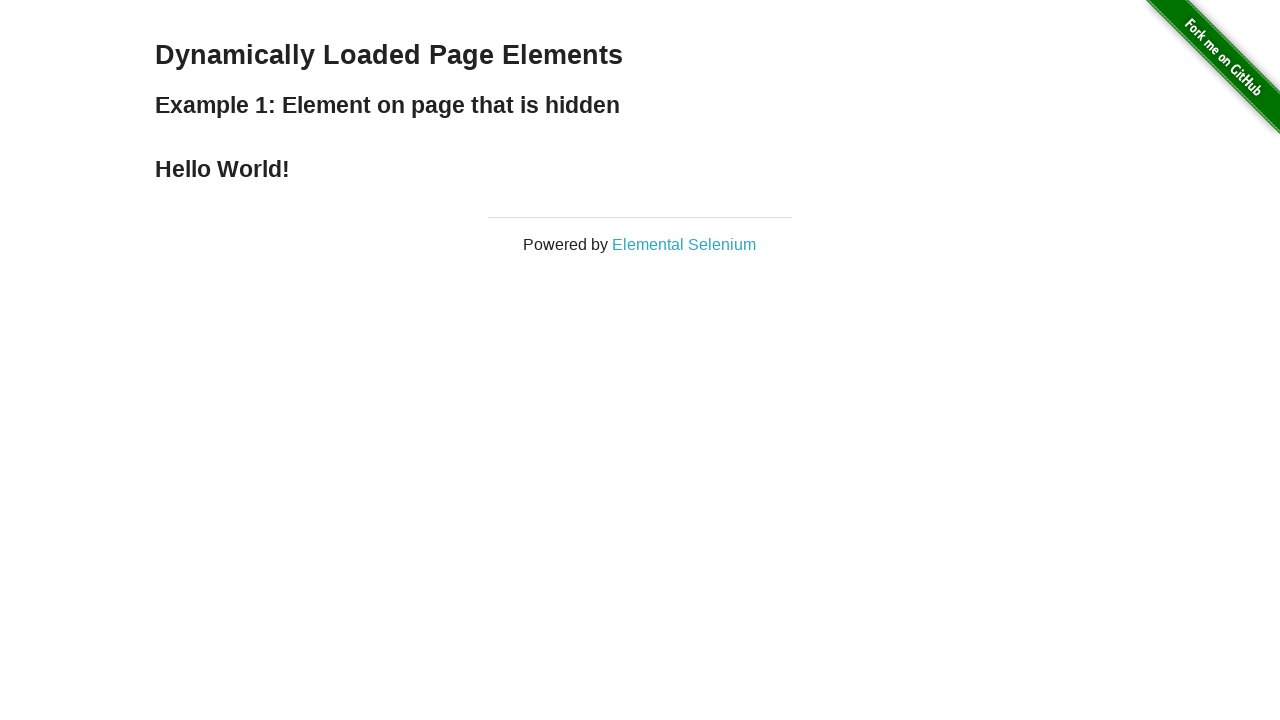

Verified finish message contains 'Hello World!'
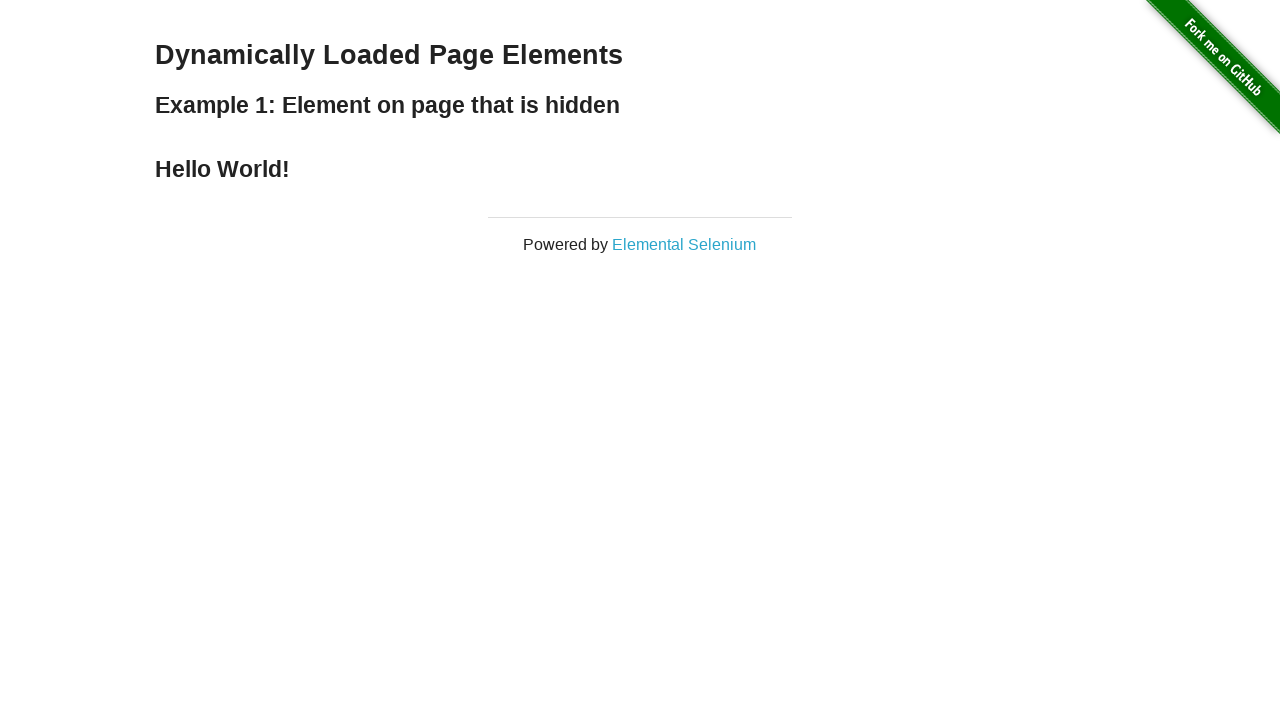

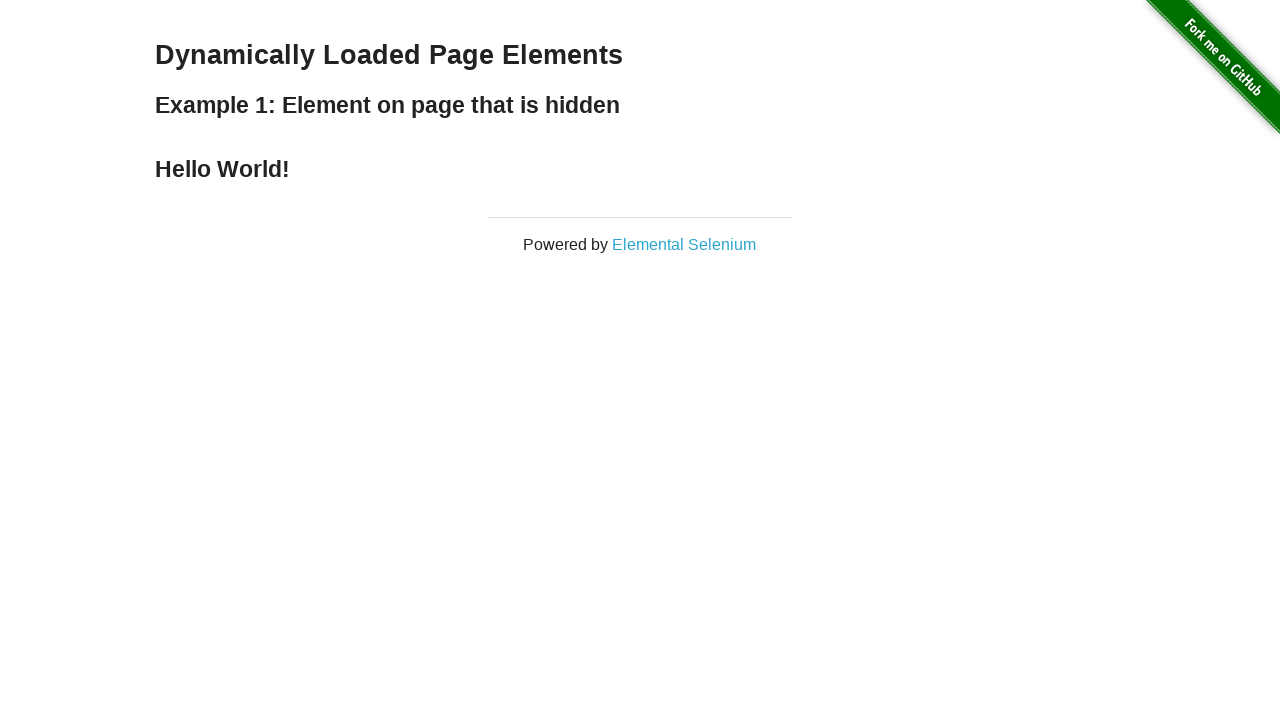